Tests AJAX functionality by clicking a button and waiting for dynamic content to appear on the page

Starting URL: https://v1.training-support.net/selenium/ajax

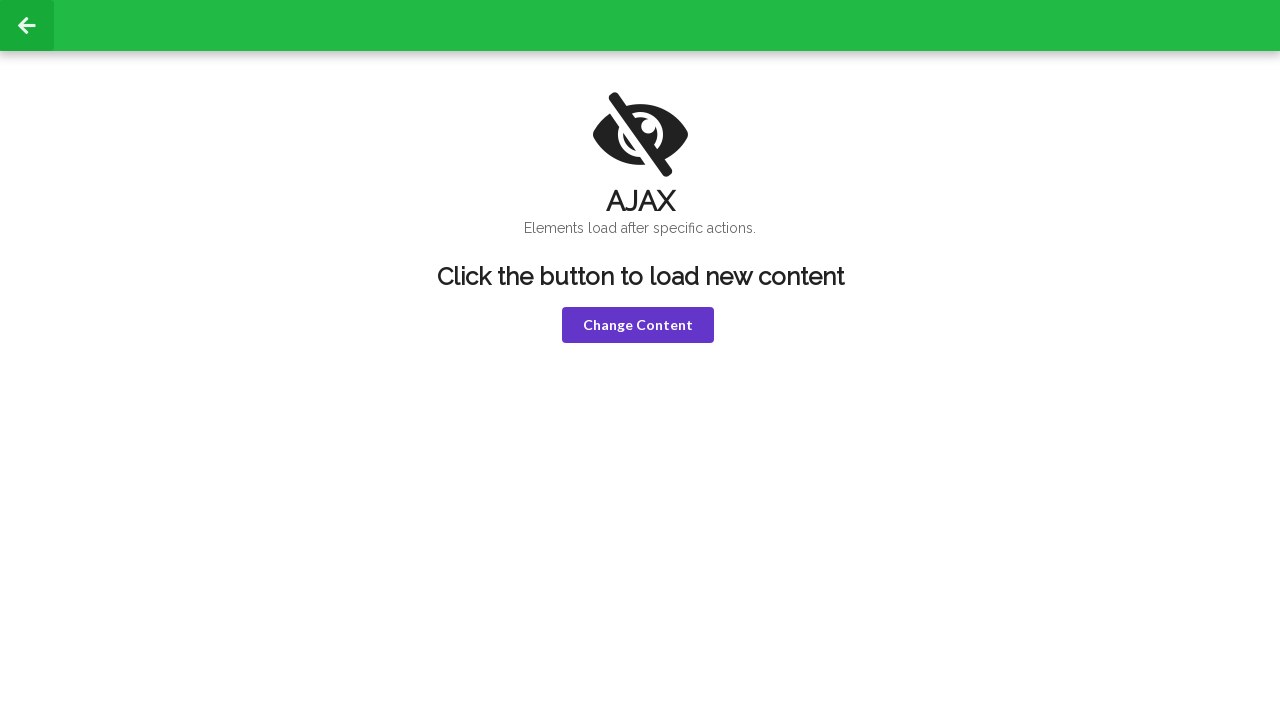

Clicked the violet button to trigger AJAX request at (638, 325) on button.violet
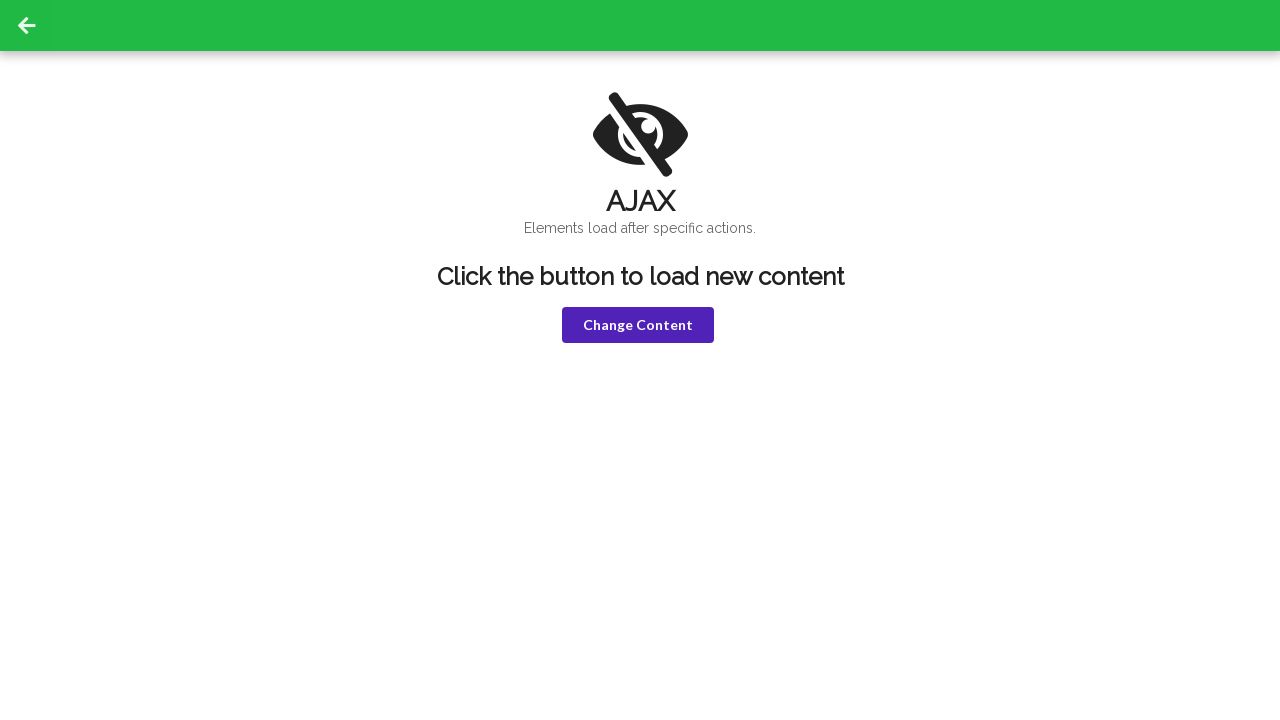

Waited for AJAX response - 'HELLO!' text appeared in h1 element
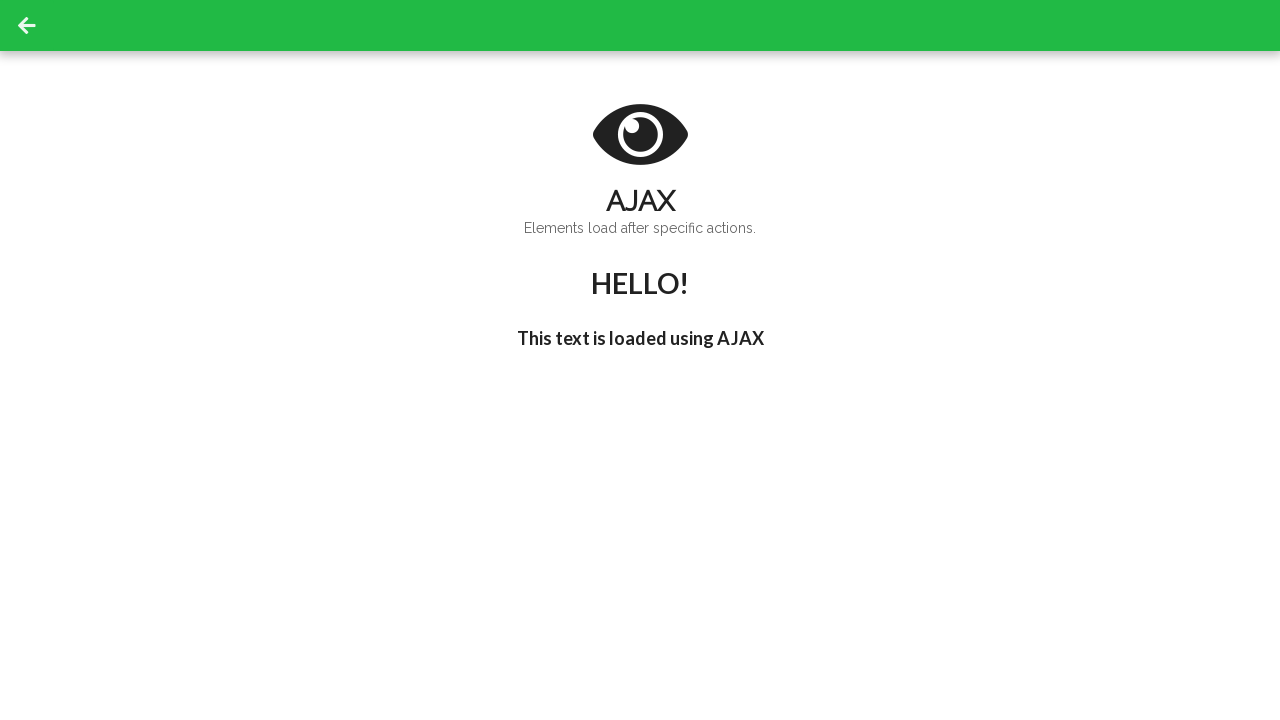

Waited for delayed AJAX response - "I'm late!" text appeared in h3 element
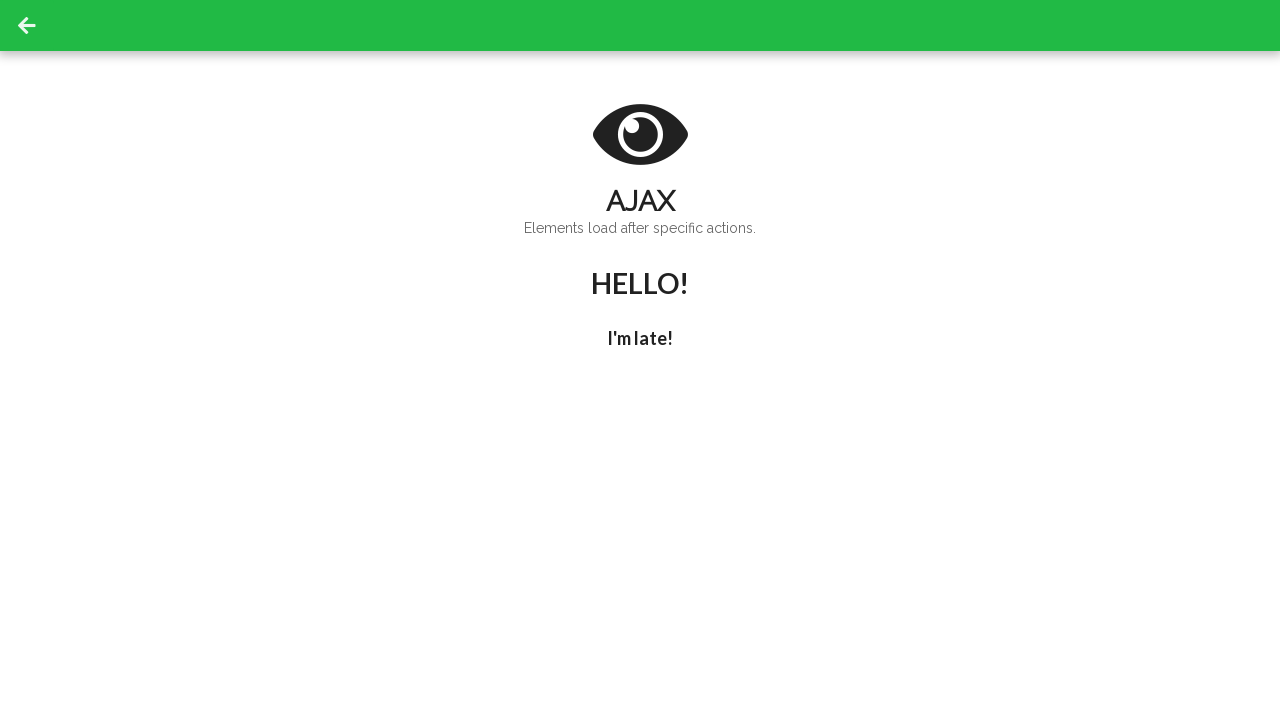

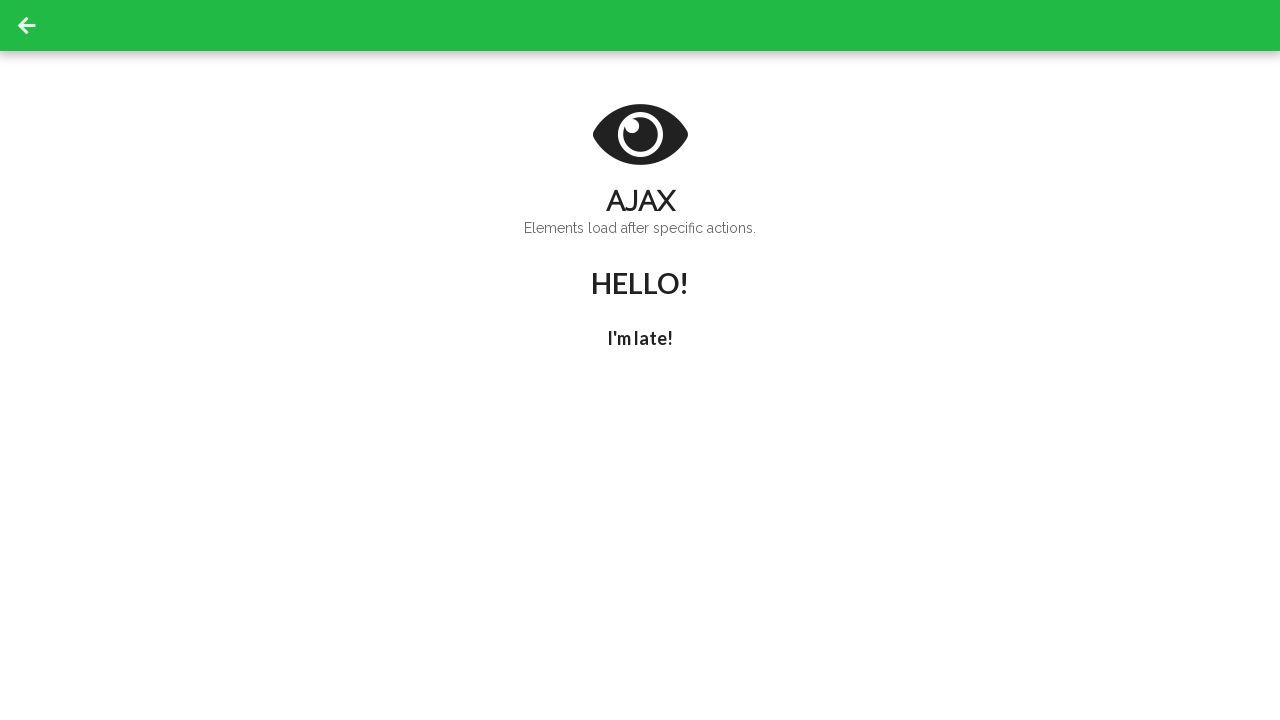